Tests hover functionality by hovering over an image to reveal user info and clicking the view profile link

Starting URL: https://the-internet.herokuapp.com/hovers

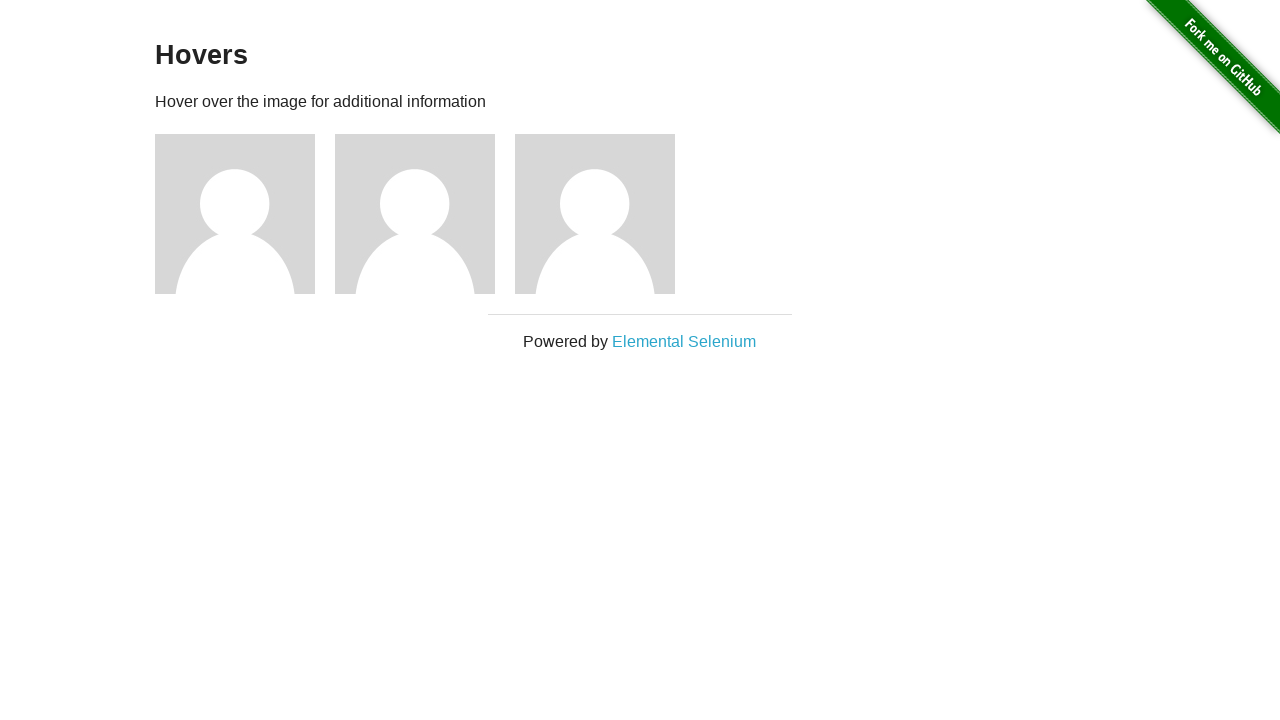

Hovered over the third image to reveal user info at (235, 214) on .example .figure:nth-child(3) img
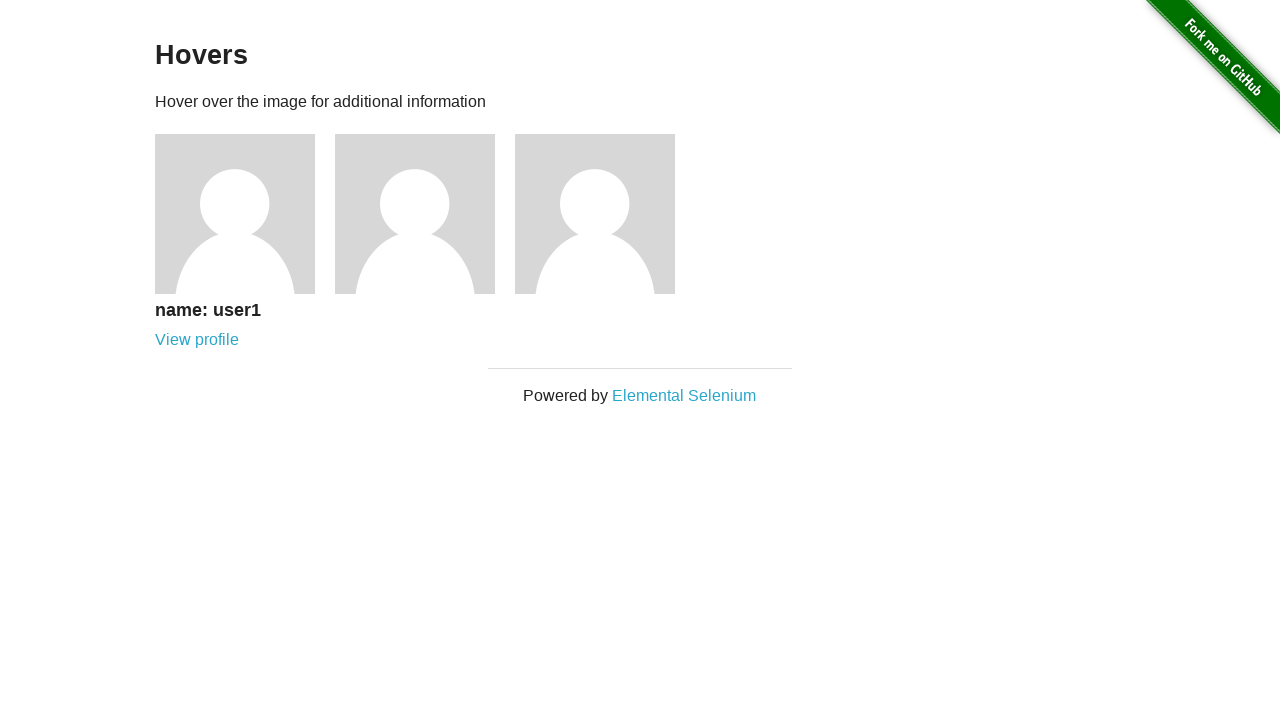

Located user name element
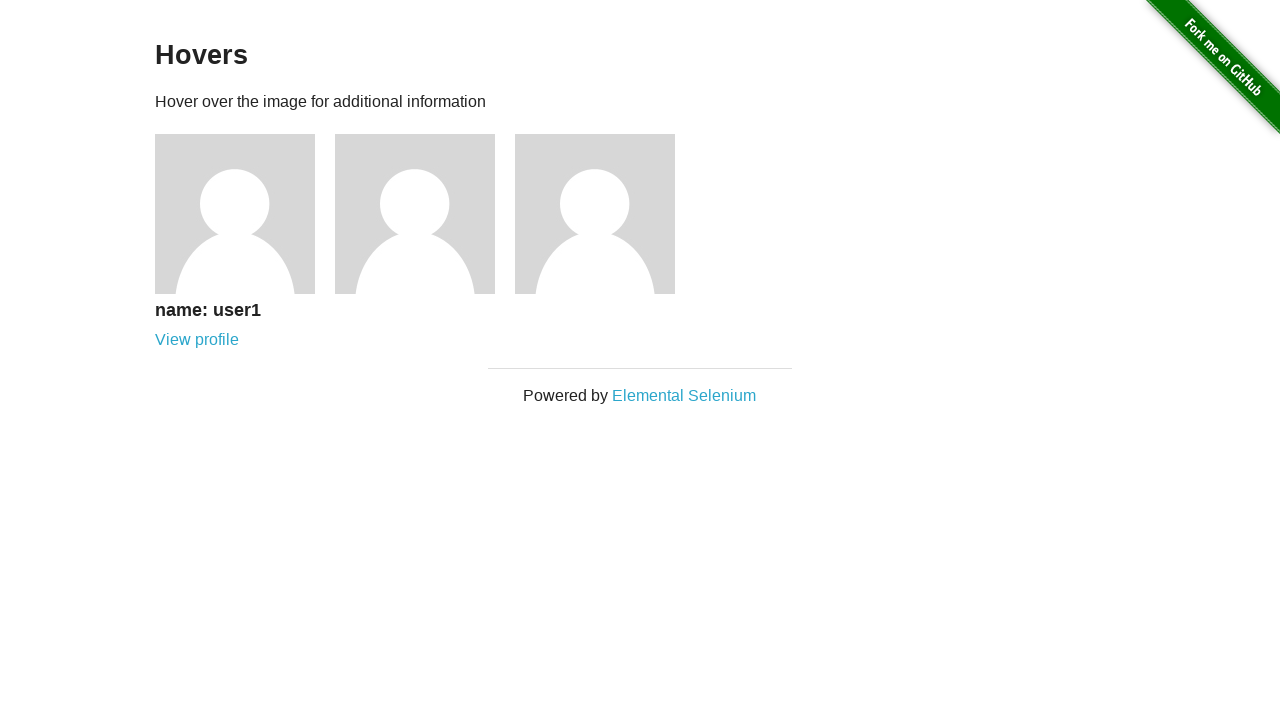

Verified user name is visible
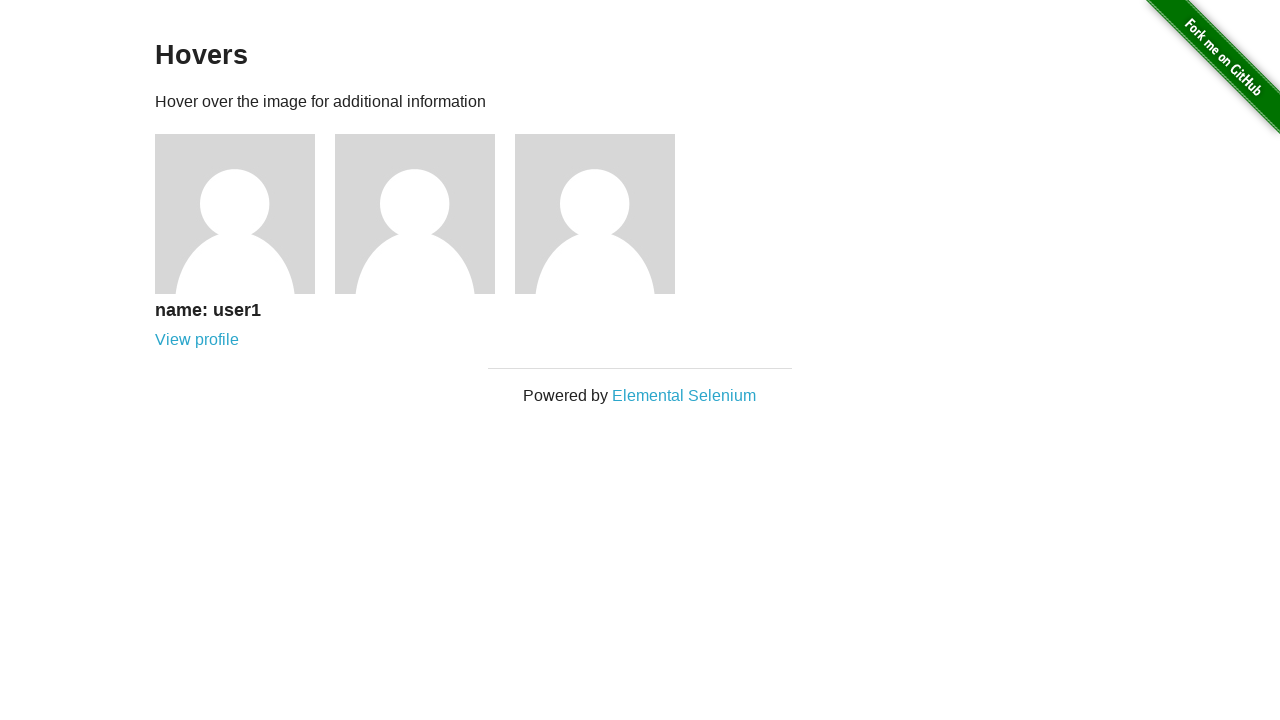

Verified user name contains 'user1'
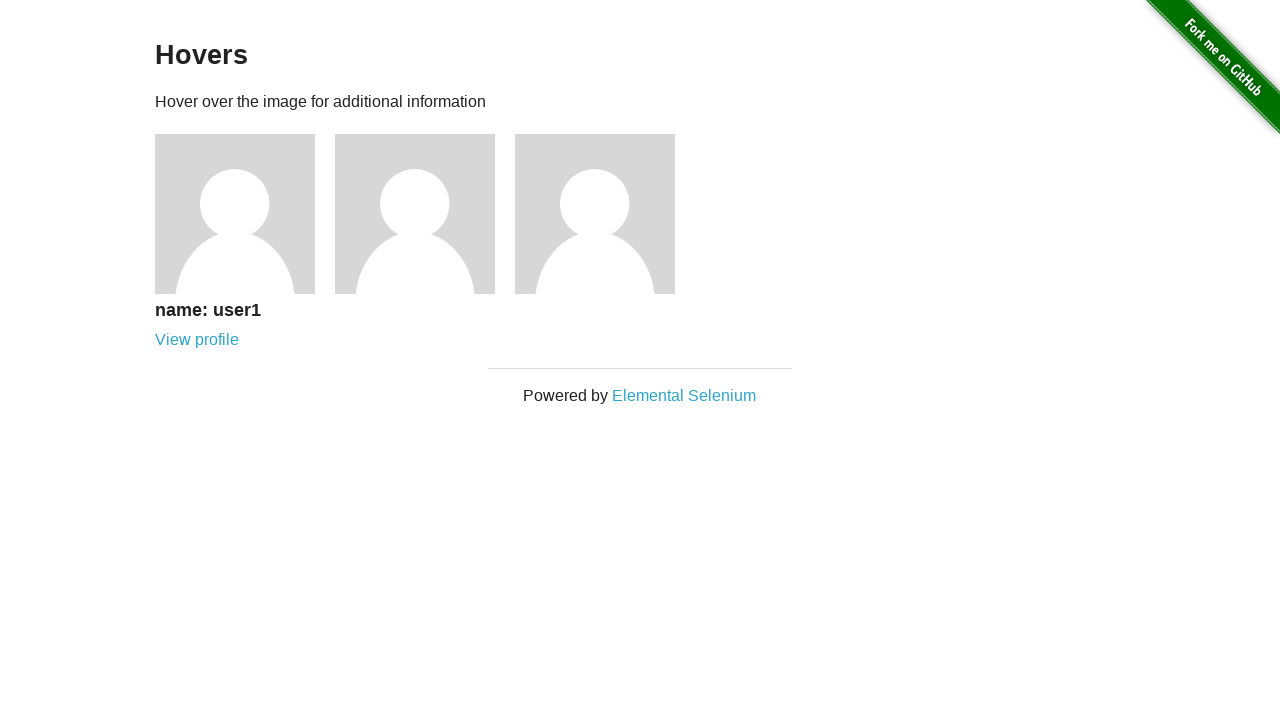

Clicked 'View profile' link at (197, 340) on text=View profile
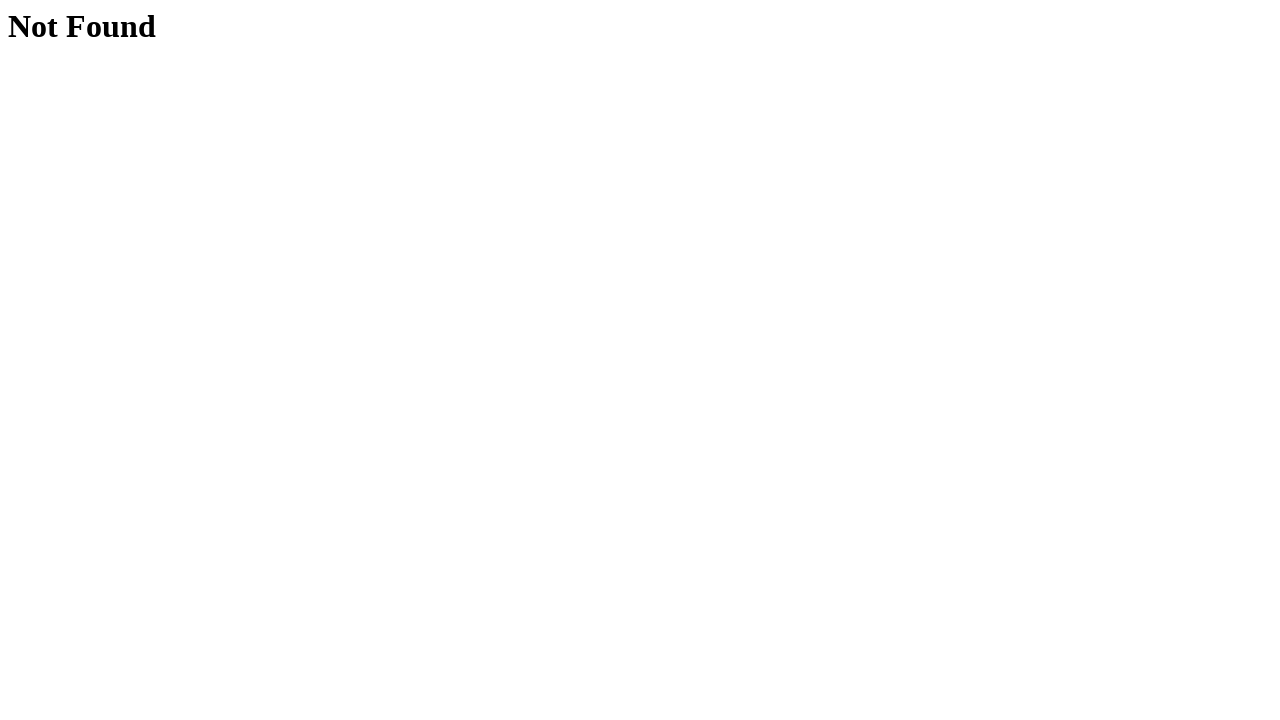

Waited for profile page heading to load
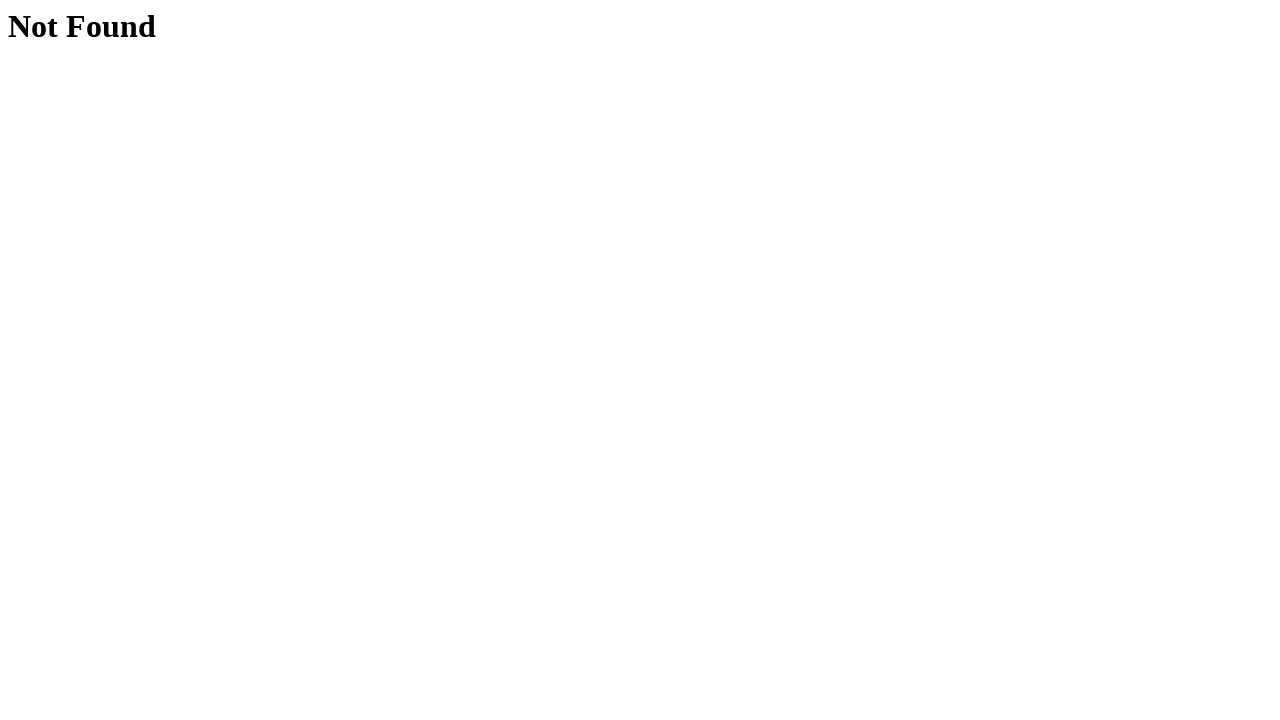

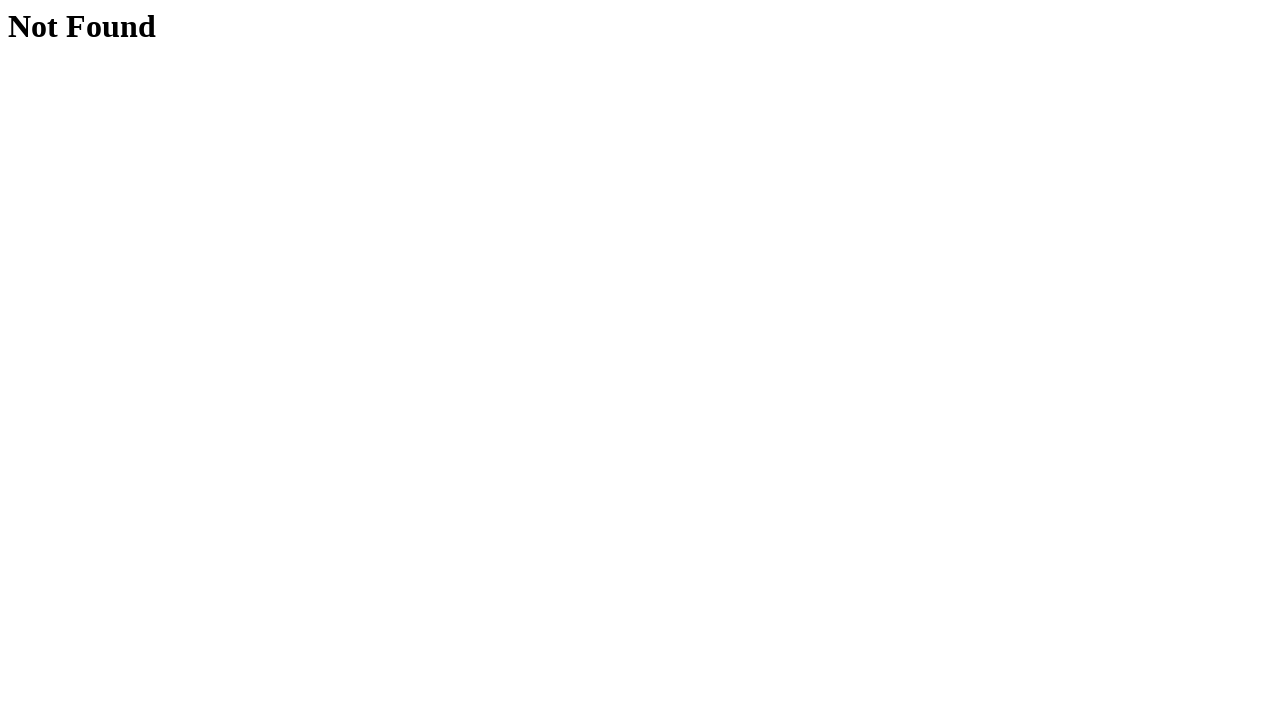